Navigates to RedBus website and captures screenshots of the page

Starting URL: https://www.redbus.in/

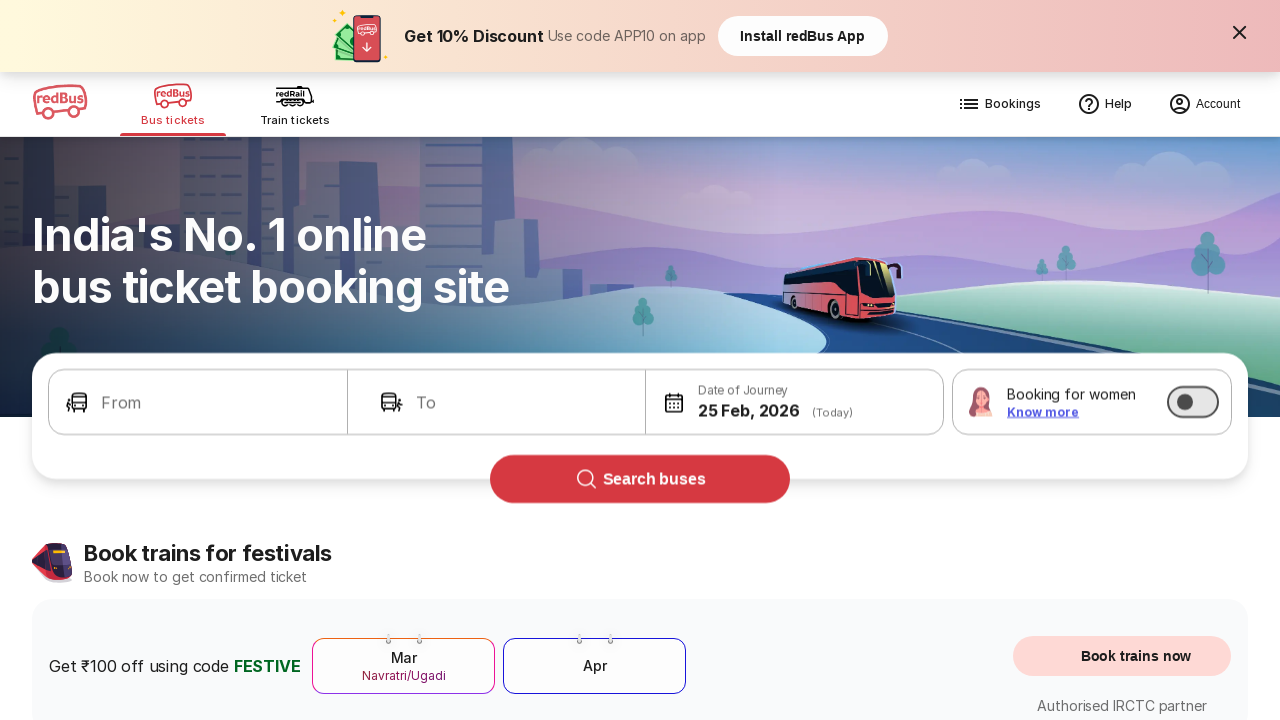

Waited for RedBus website to fully load (networkidle)
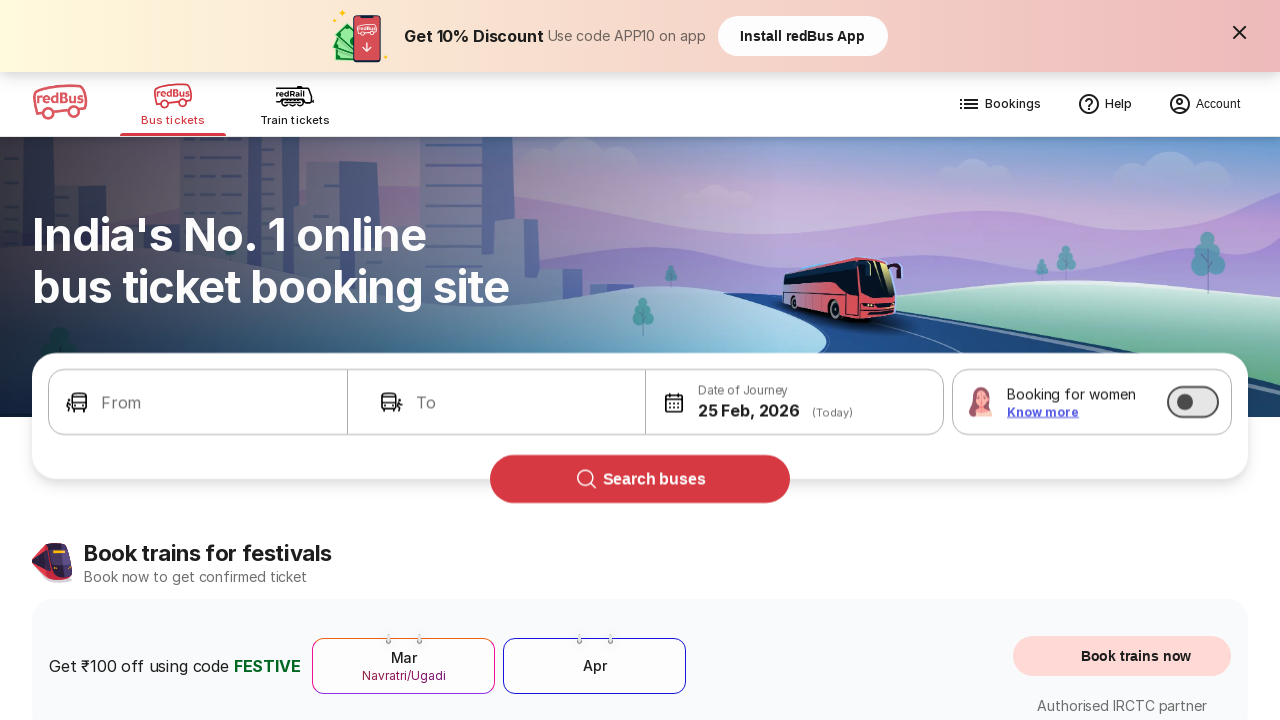

Captured screenshot of fully loaded RedBus homepage
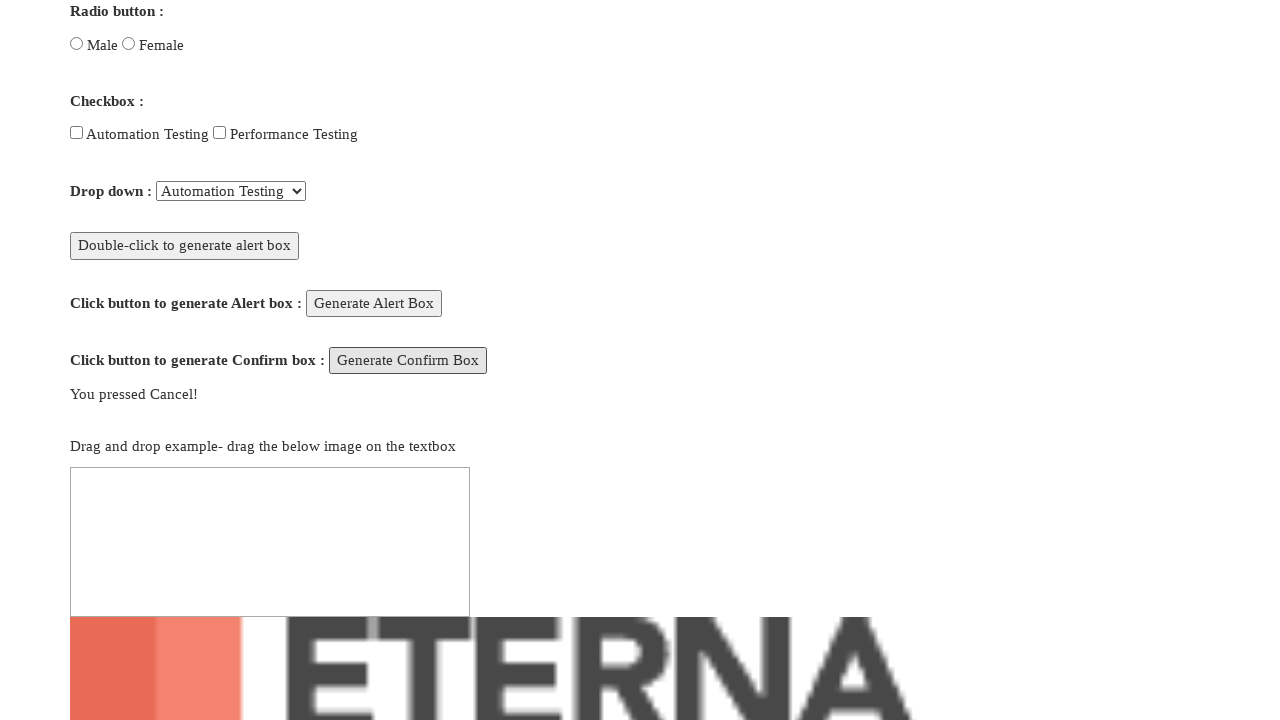

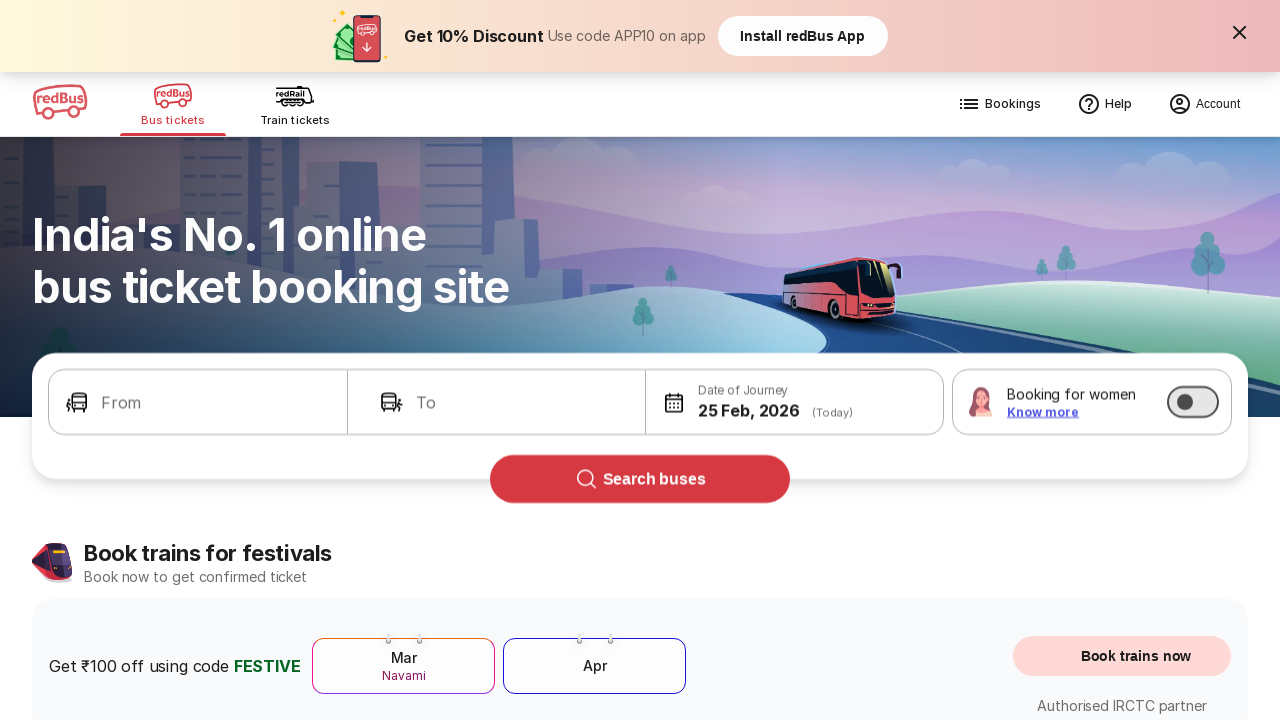